Tests registration form with various invalid phone number formats including too short, too long, and invalid prefix

Starting URL: https://alada.vn/tai-khoan/dang-ky.html

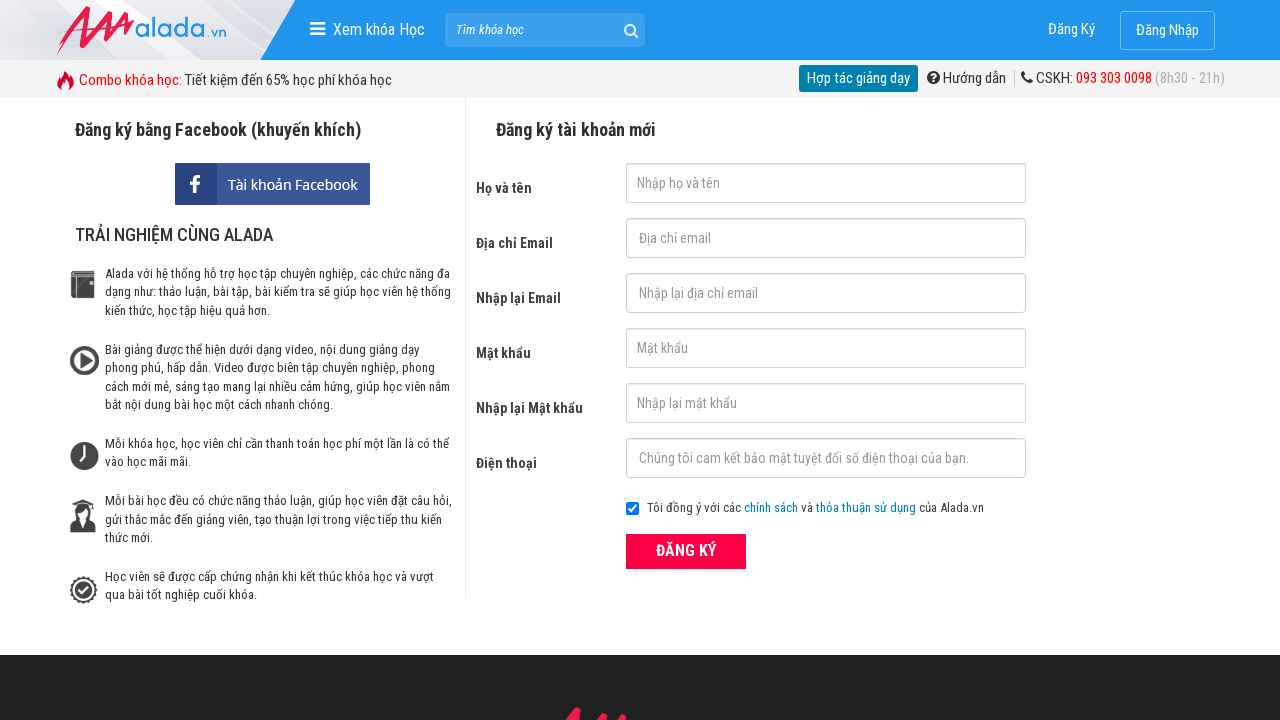

Filled first name field with 'Huu Hai' on #txtFirstname
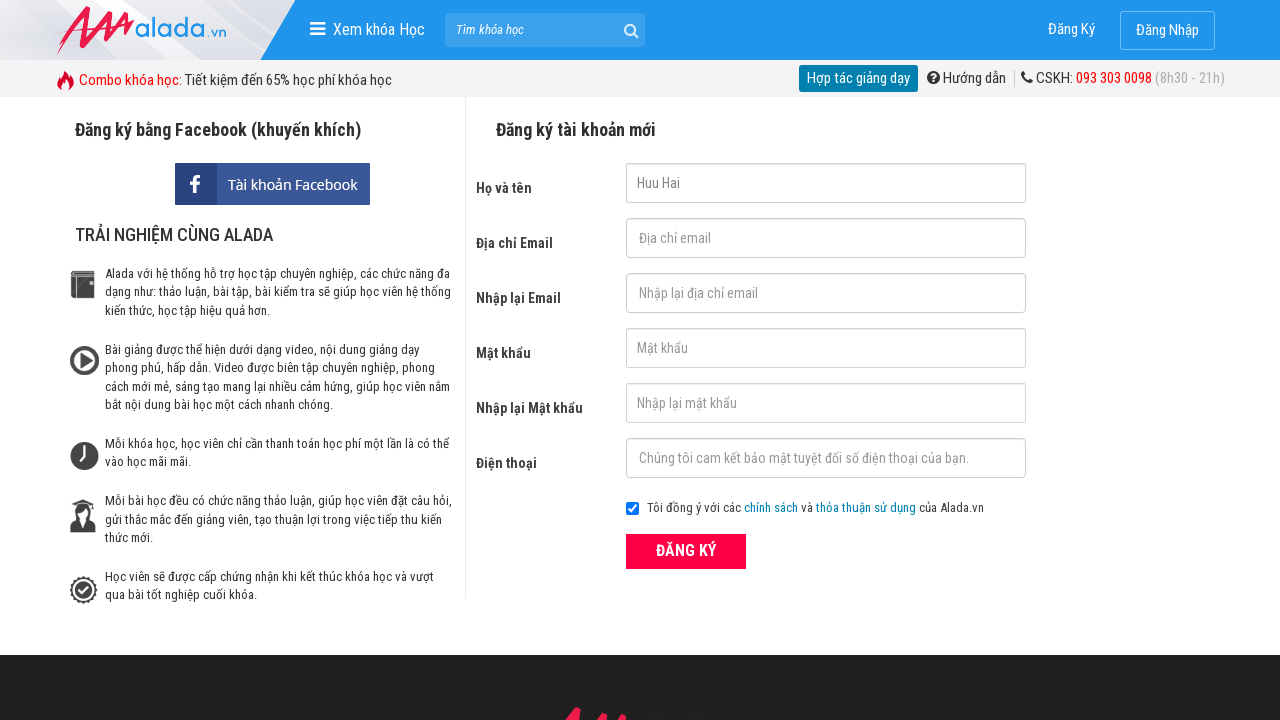

Filled email field with 'nguyenhuuhai@gmail.com' on #txtEmail
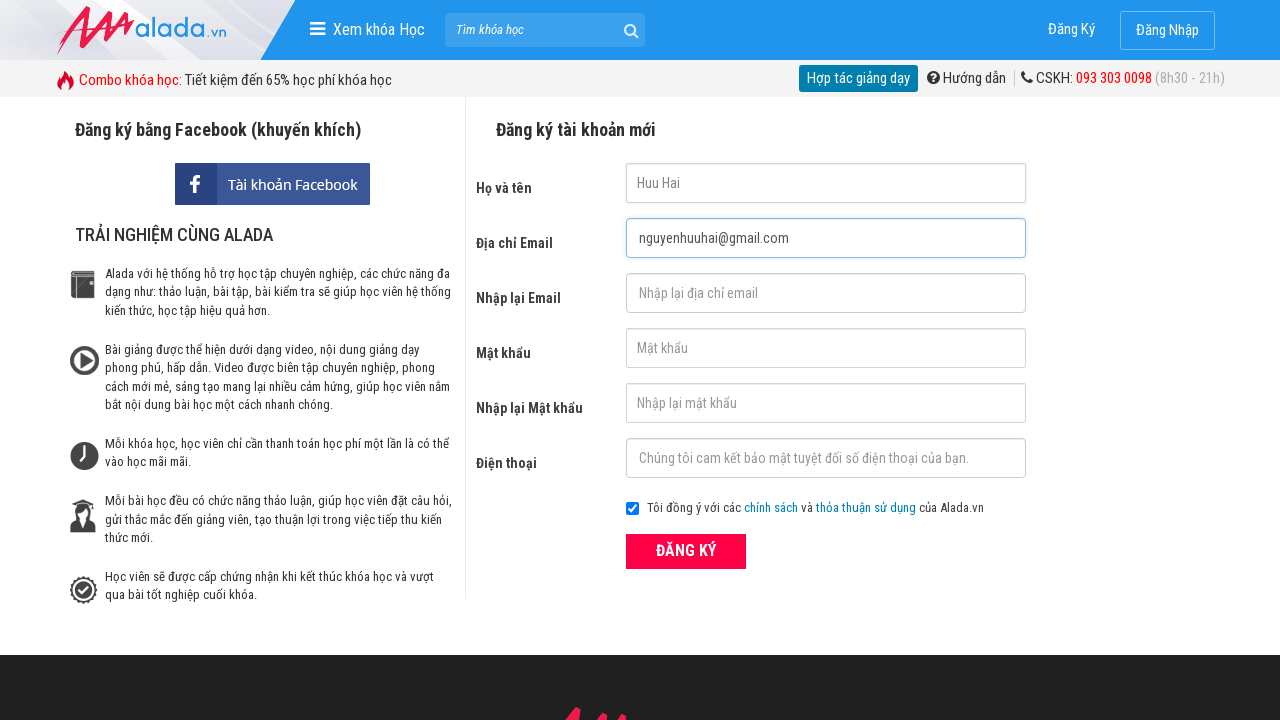

Filled confirm email field with 'nguyenhuuhai@gmail.com' on #txtCEmail
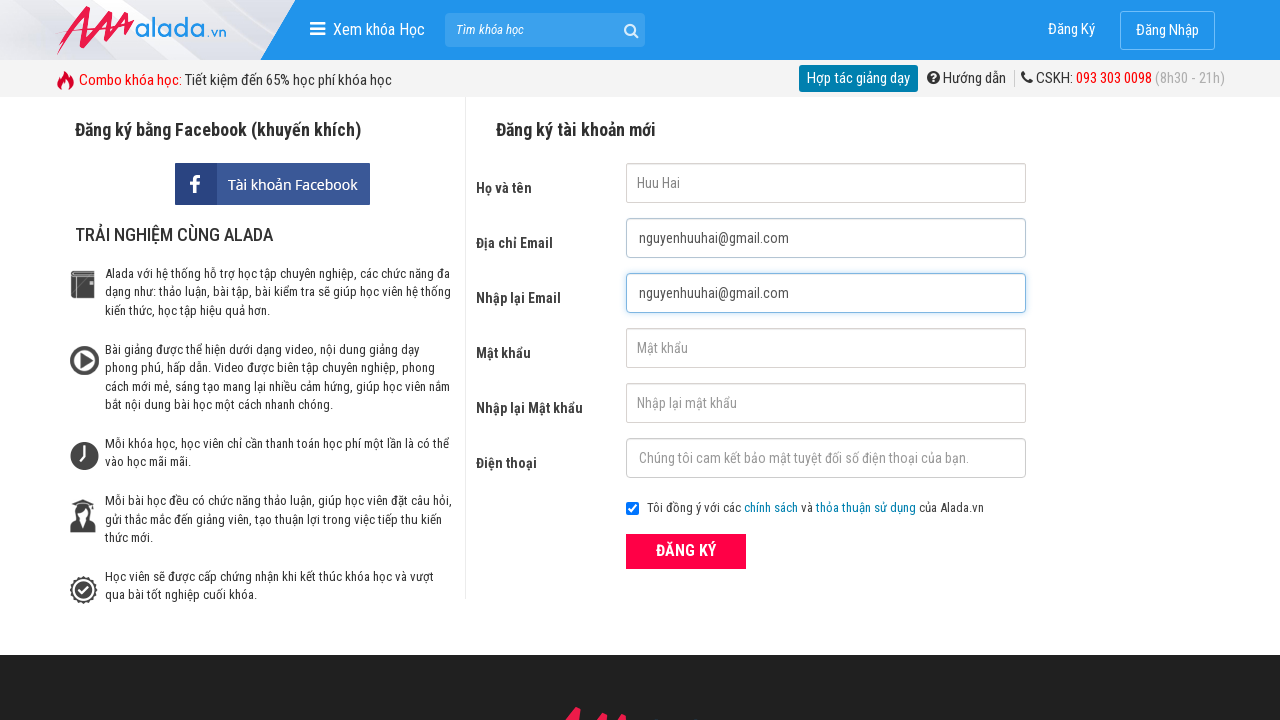

Filled password field with 'Huuhai1405' on #txtPassword
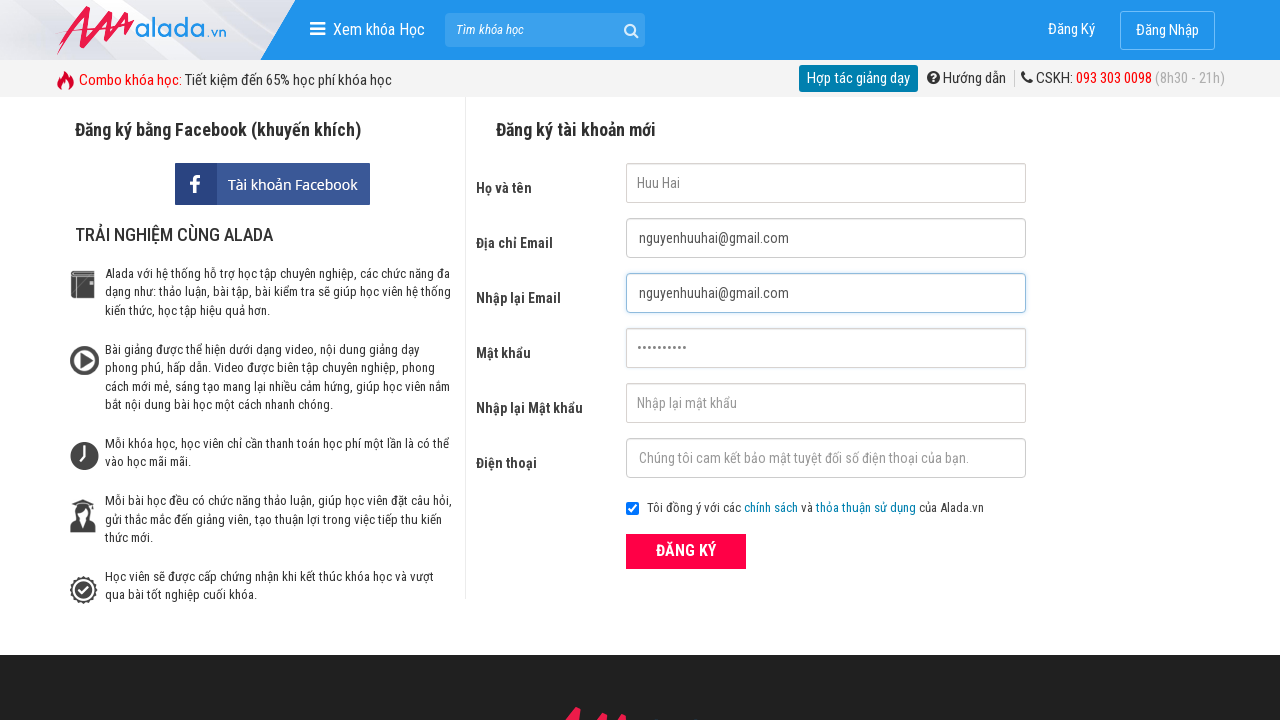

Filled confirm password field with 'Huuhai1405' on #txtCPassword
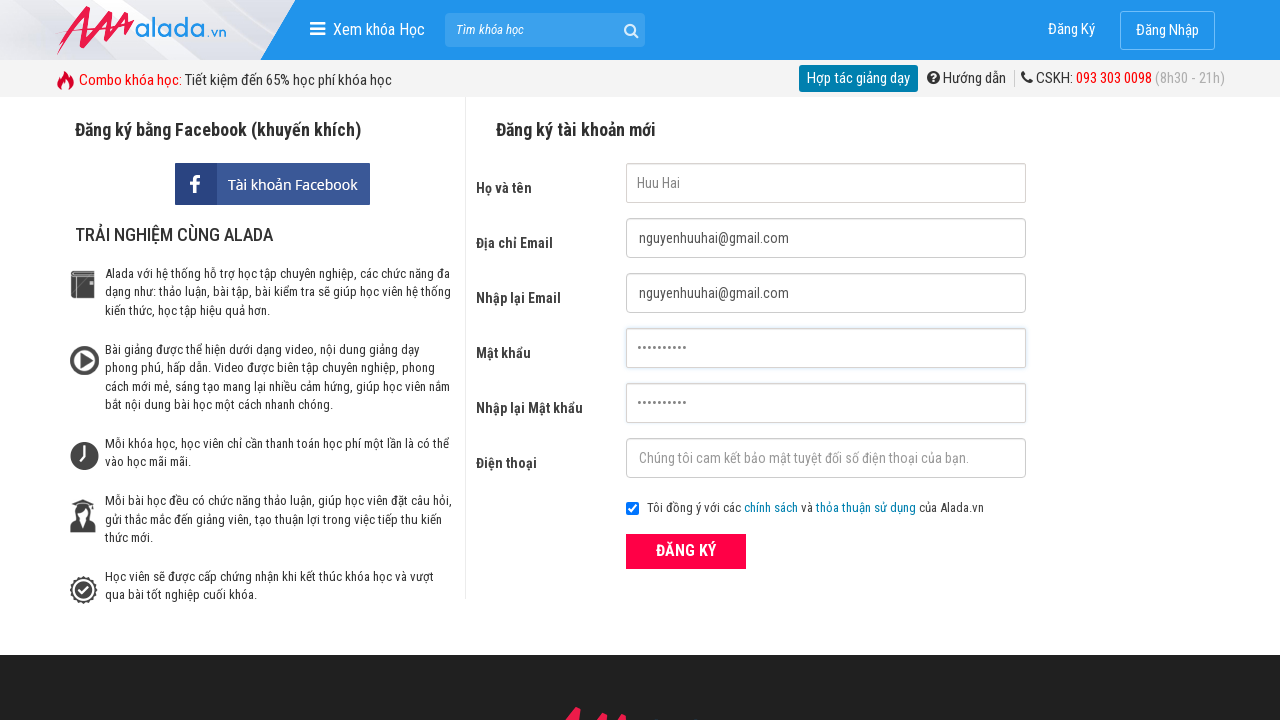

Filled phone field with invalid short number '090177319' (9 digits) on #txtPhone
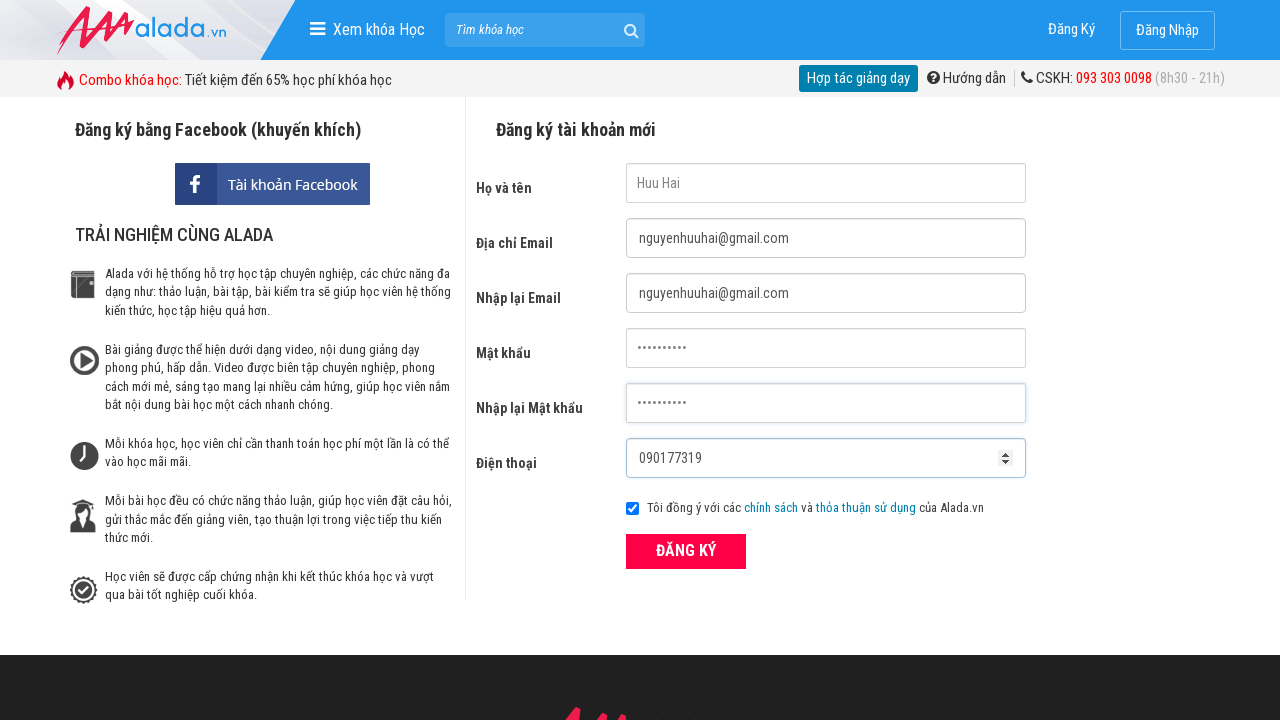

Clicked ĐĂNG KÝ (Register) button with short phone number at (686, 551) on xpath=//button[text()='ĐĂNG KÝ' and @type='submit']
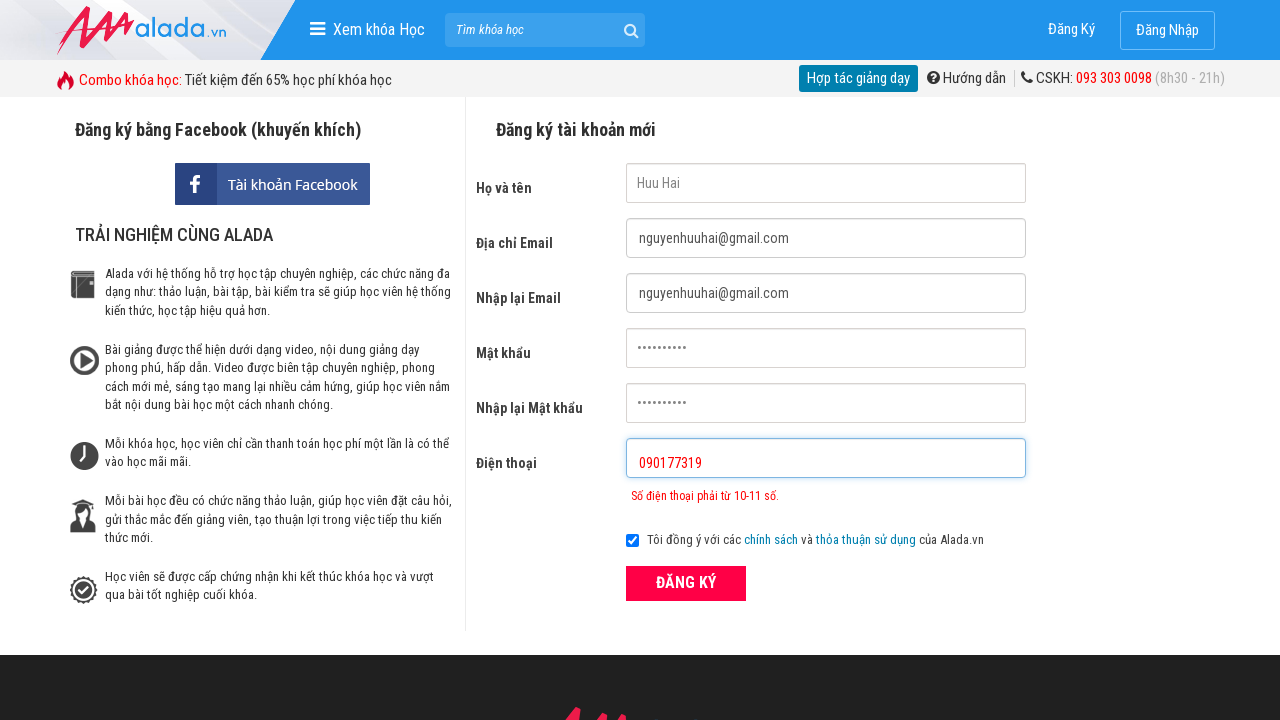

Error message appeared for short phone number
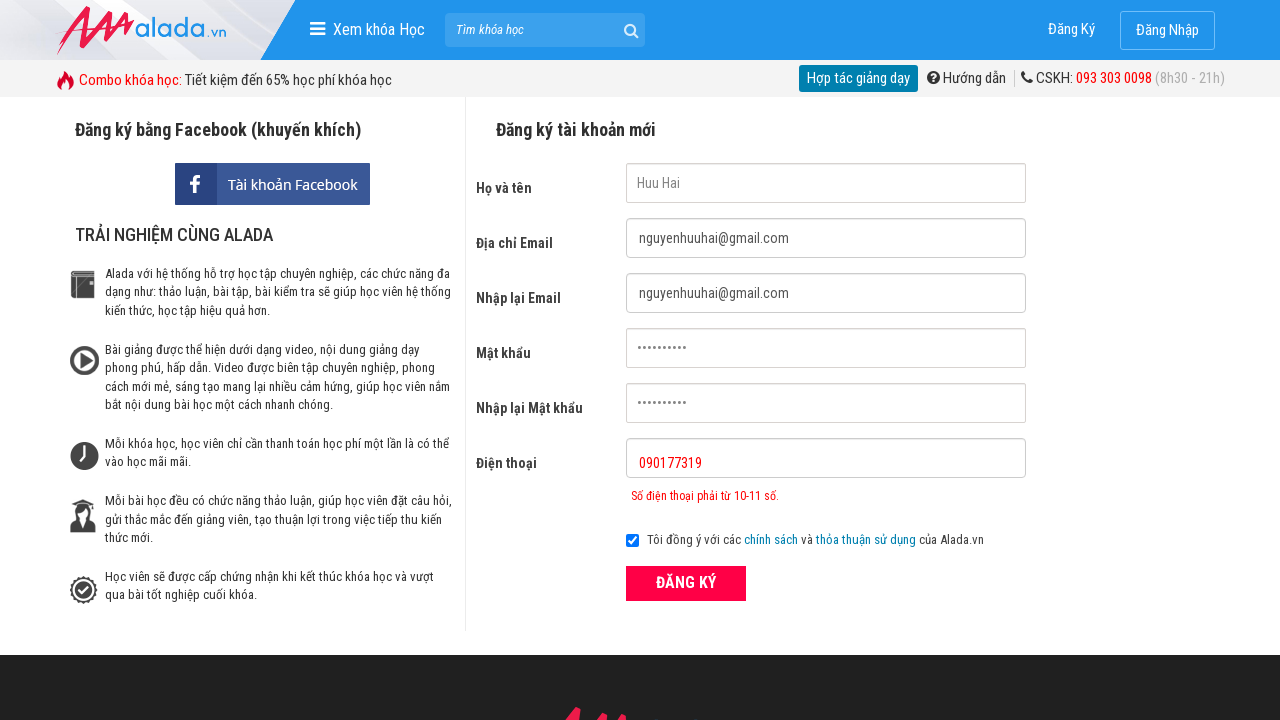

Cleared phone field on #txtPhone
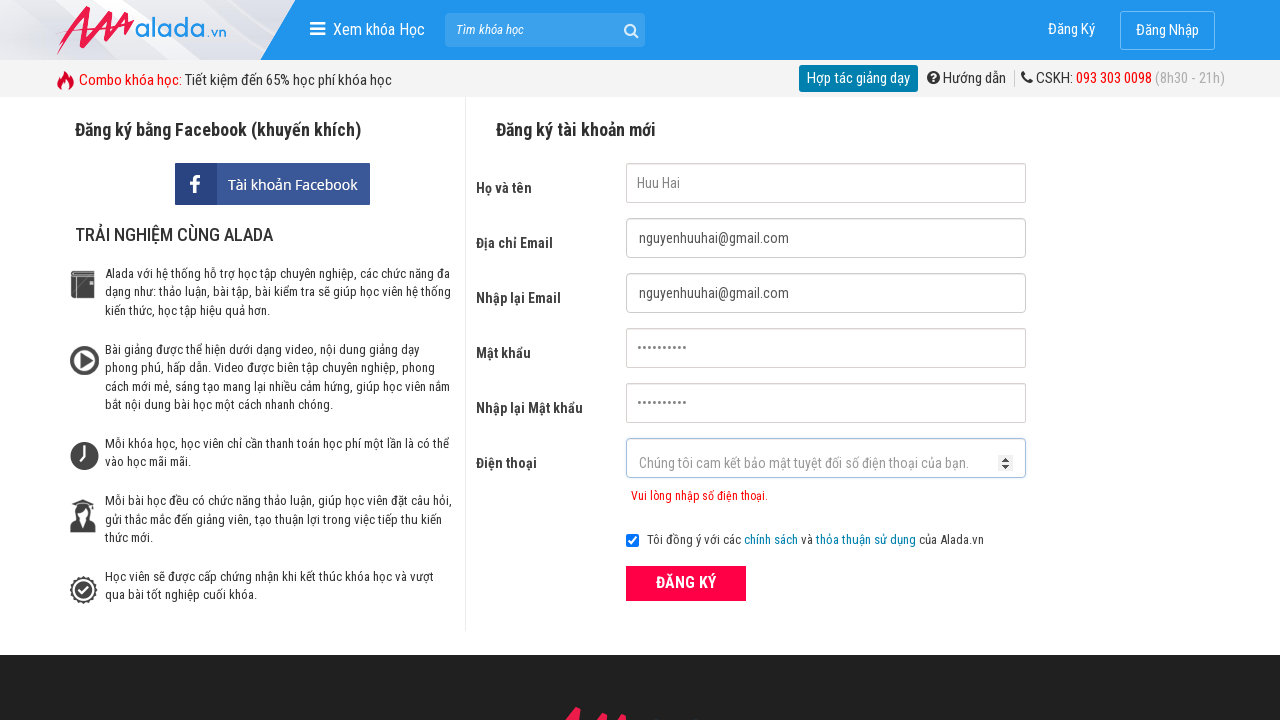

Filled phone field with invalid long number '09017731900000' (14 digits) on #txtPhone
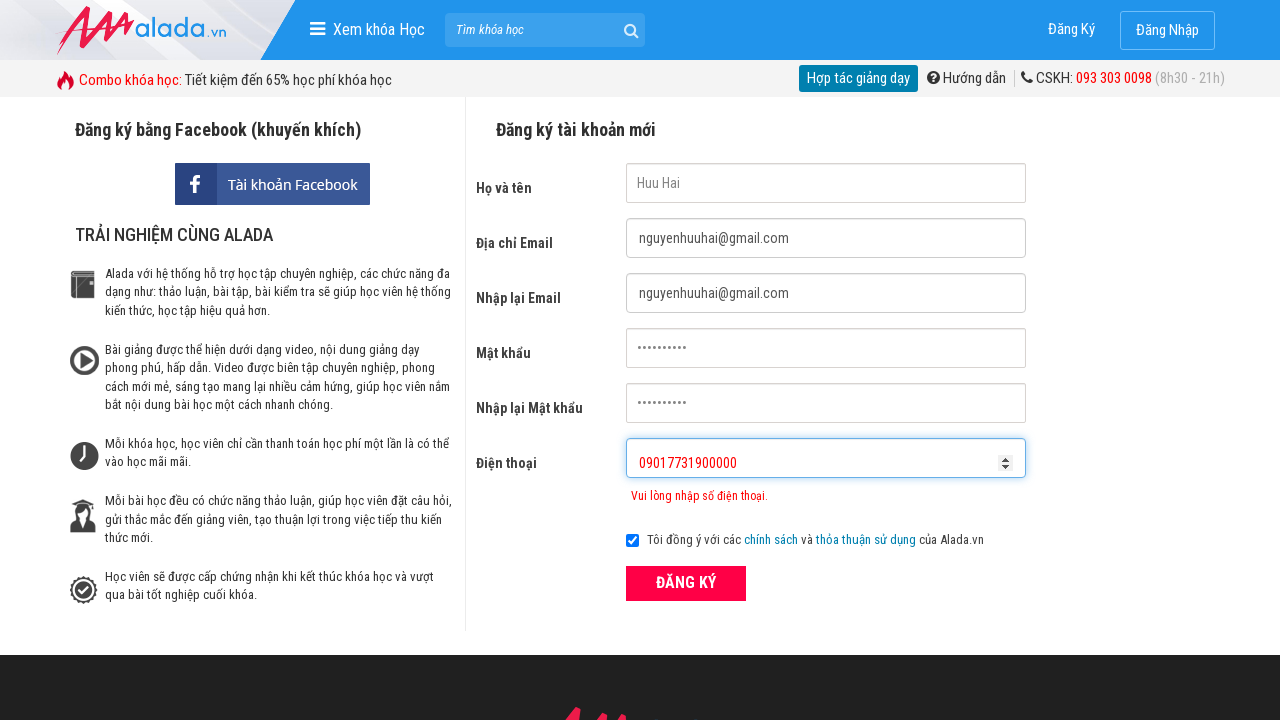

Clicked ĐĂNG KÝ (Register) button with long phone number at (686, 583) on xpath=//button[text()='ĐĂNG KÝ' and @type='submit']
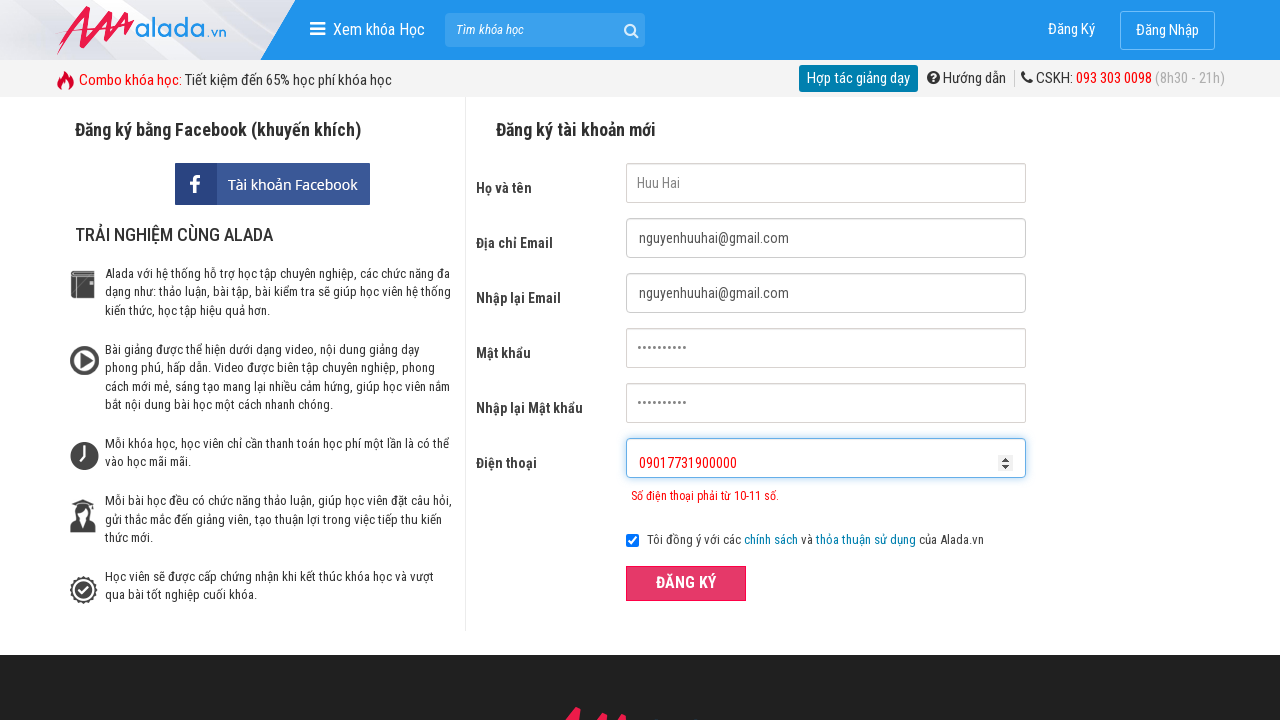

Error message appeared for long phone number
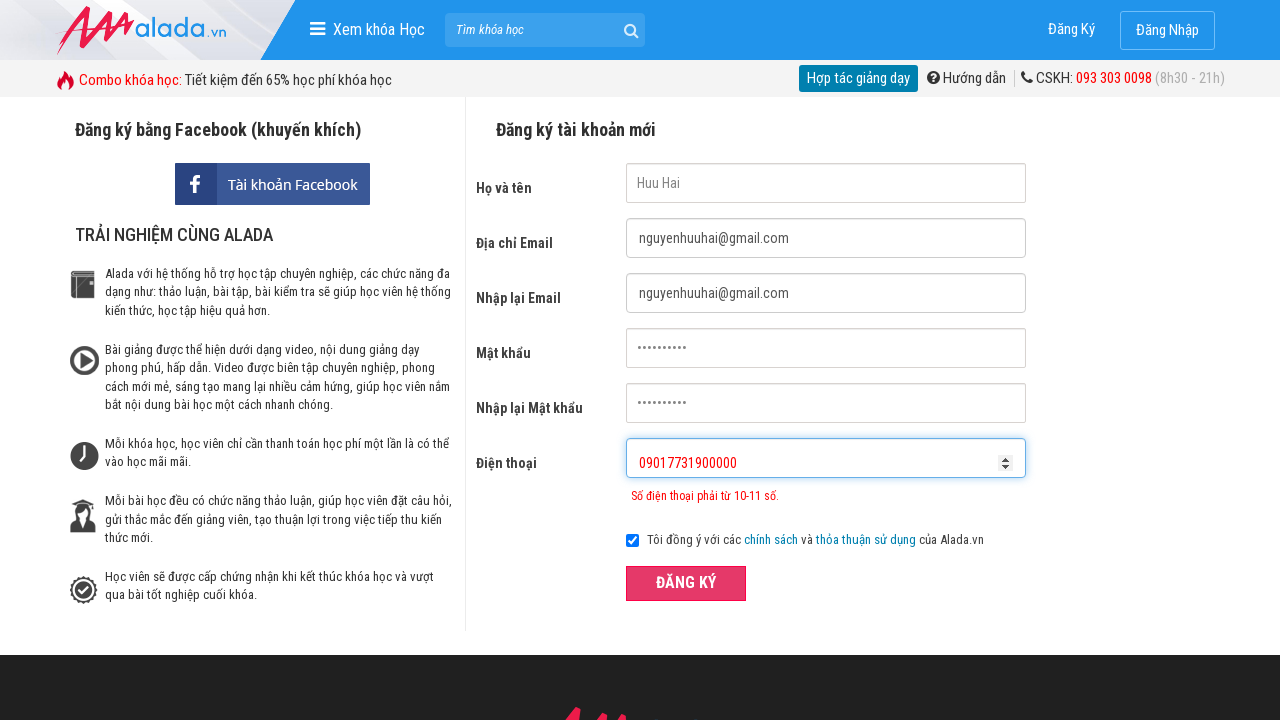

Cleared phone field on #txtPhone
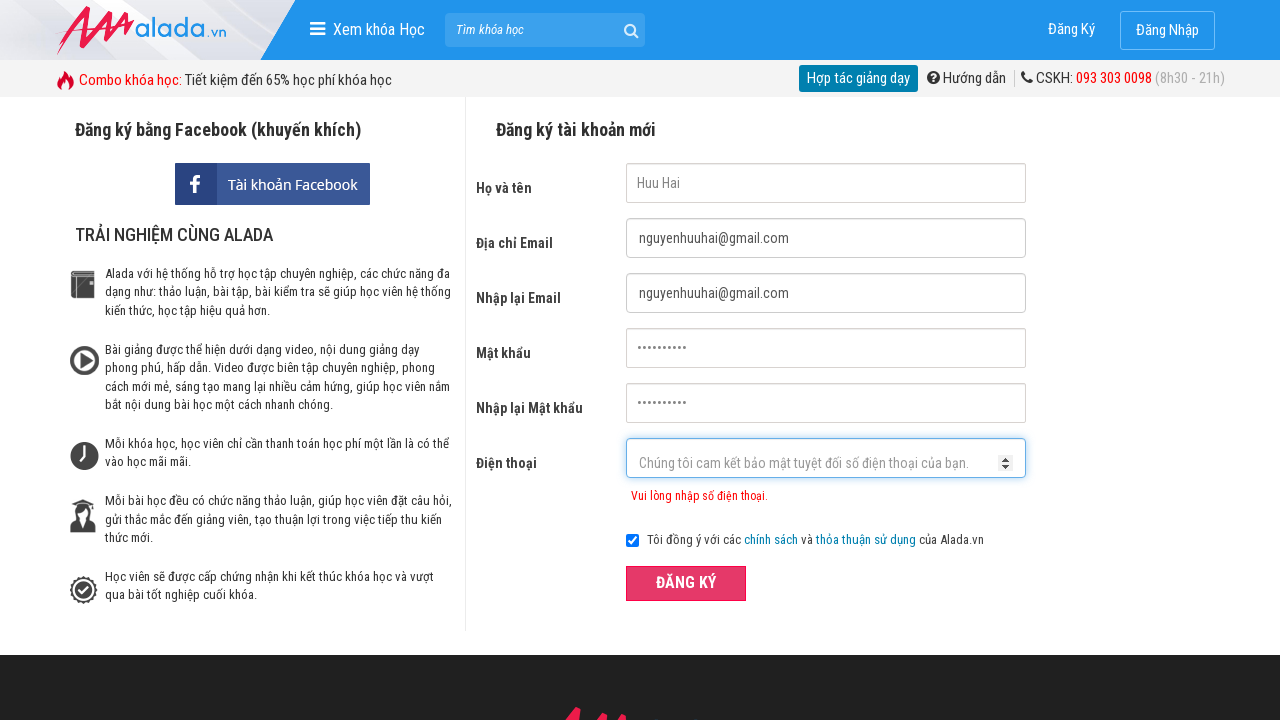

Filled phone field with invalid prefix number '0098327342748' on #txtPhone
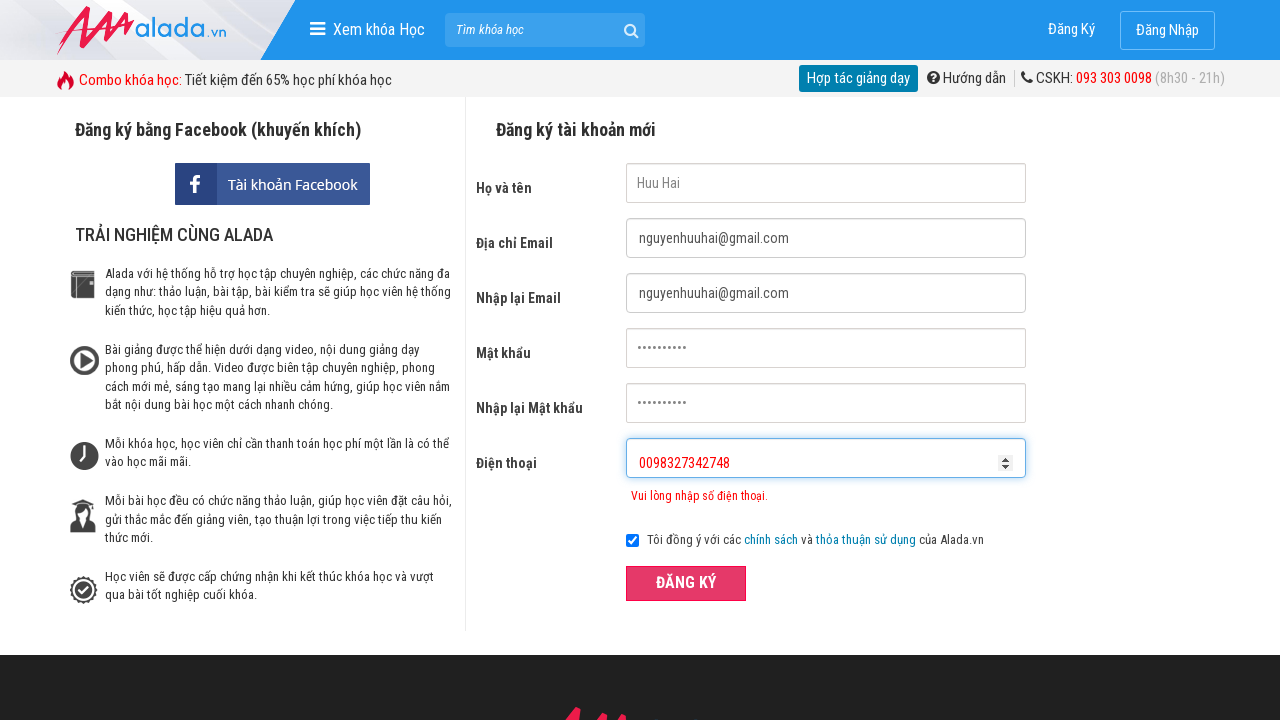

Clicked ĐĂNG KÝ (Register) button with invalid prefix phone number at (686, 583) on xpath=//button[text()='ĐĂNG KÝ' and @type='submit']
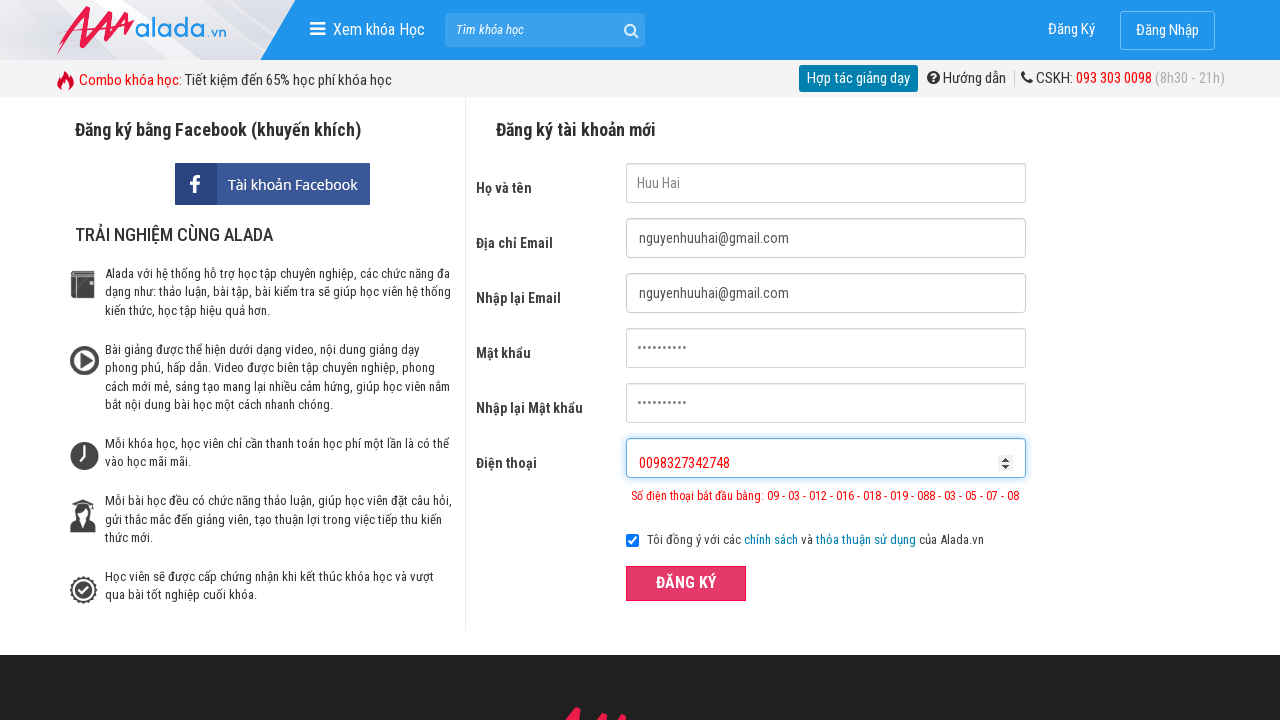

Error message appeared for invalid prefix phone number
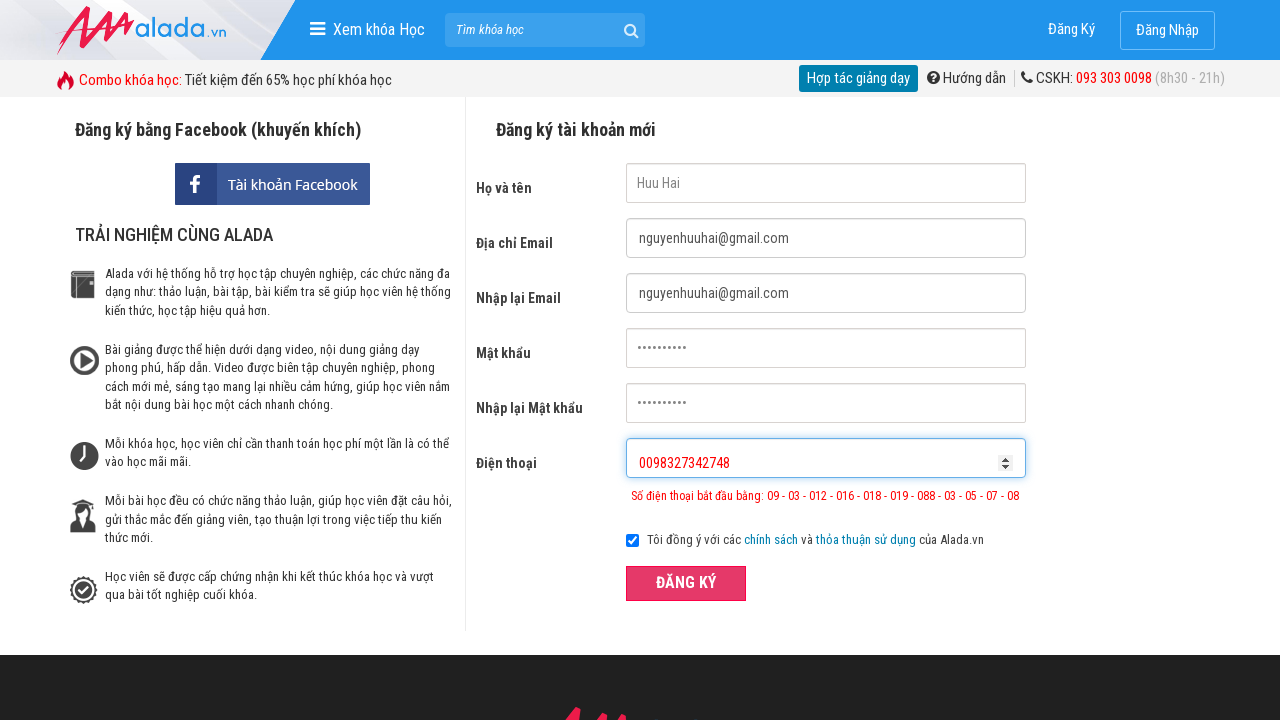

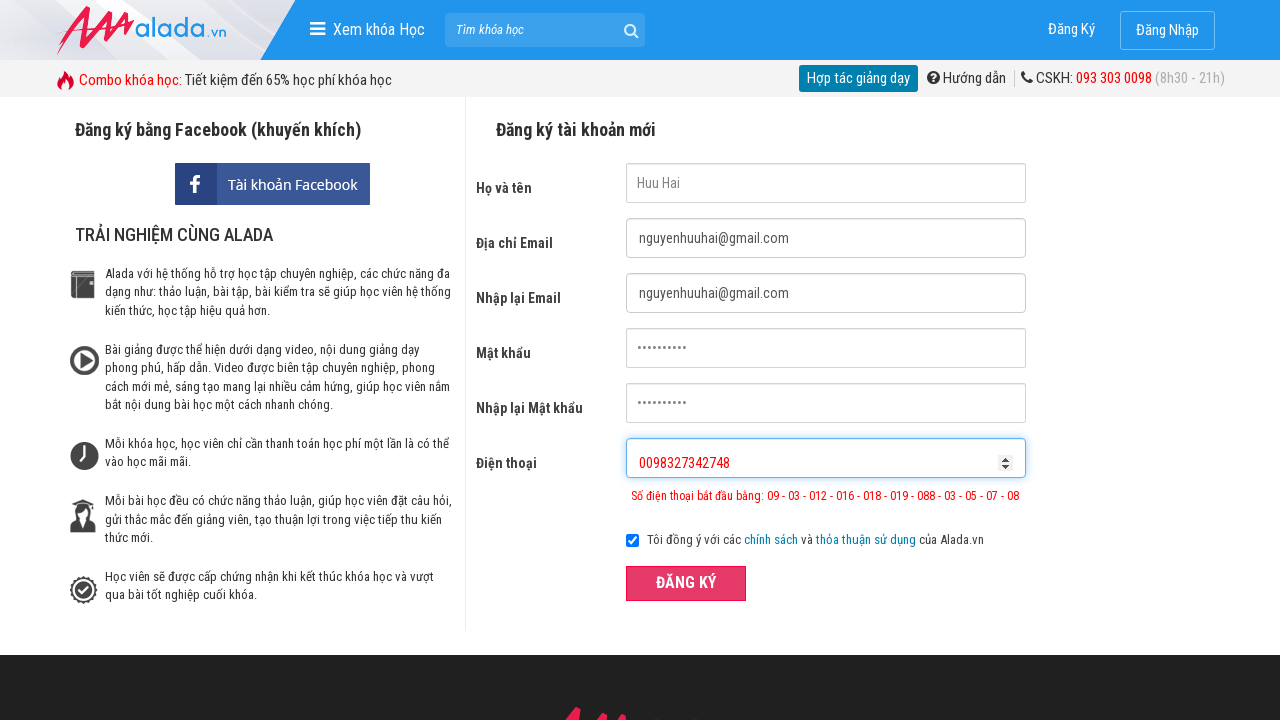